Tests drag and drop functionality on jQuery UI demo page by dragging an element and dropping it onto a target area

Starting URL: http://jqueryui.com/droppable

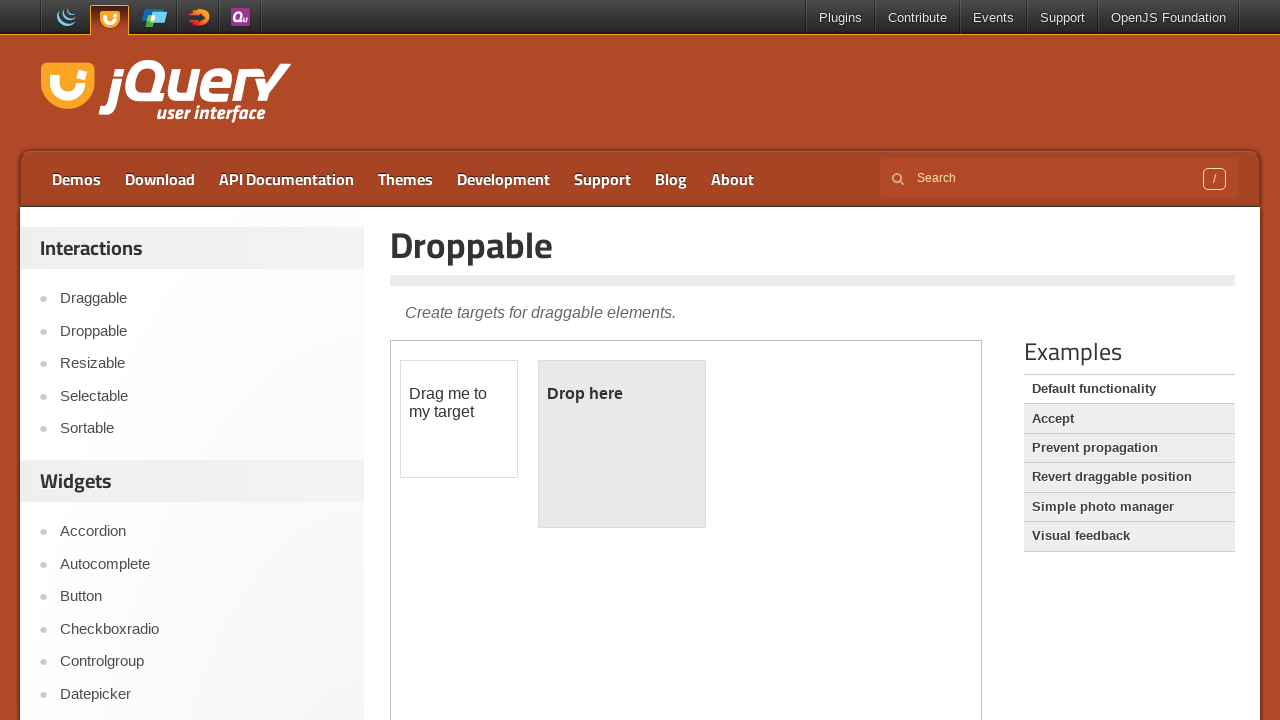

Located the iframe containing the drag and drop demo
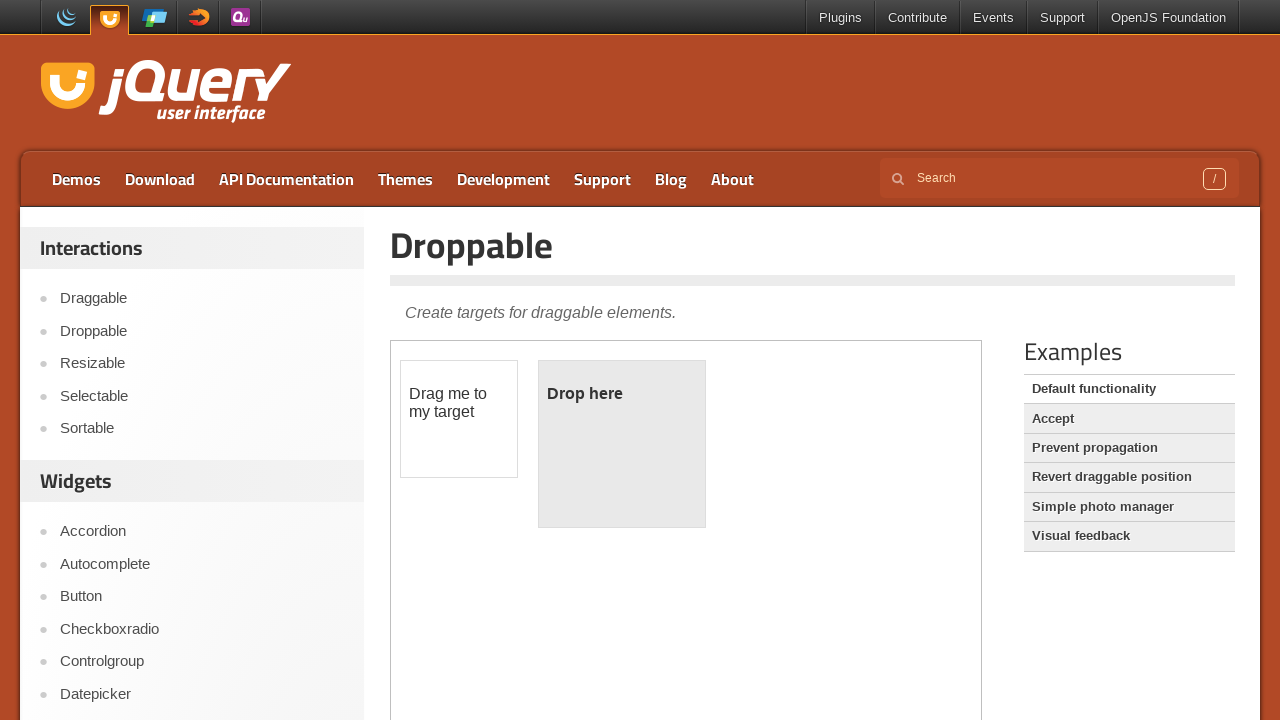

Located the draggable element
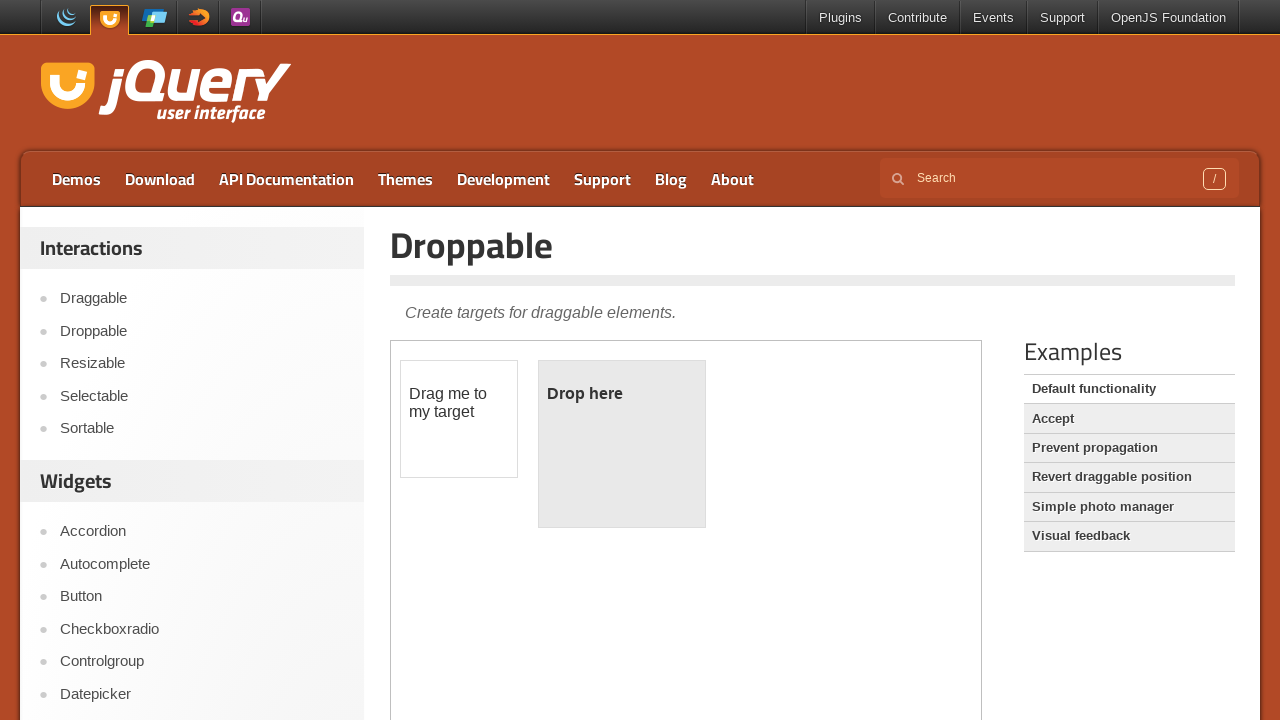

Located the droppable target element
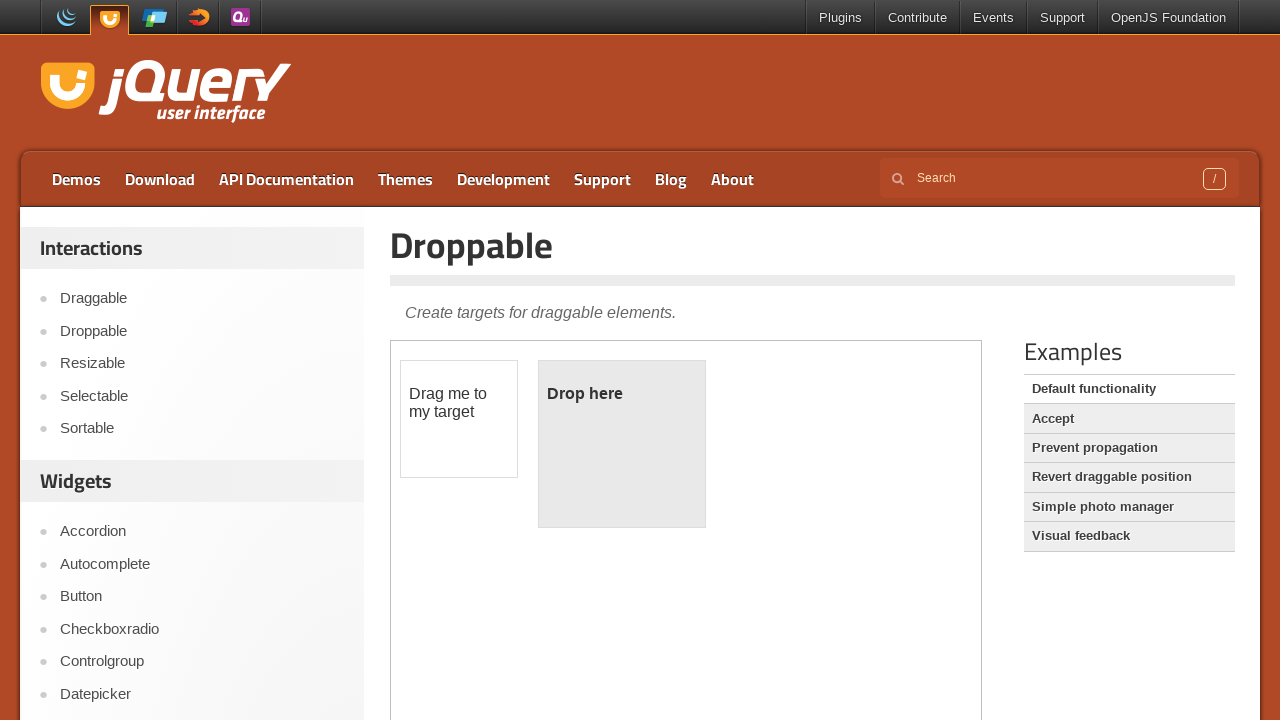

Dragged element onto the droppable target at (622, 444)
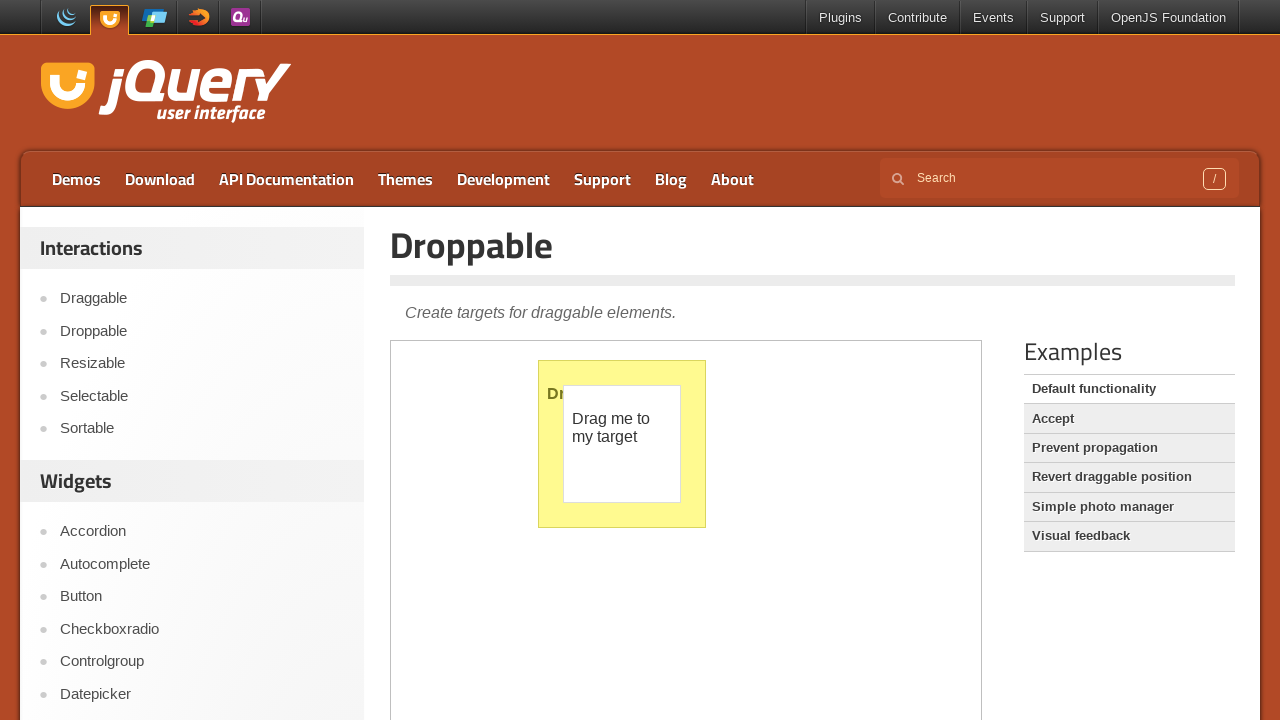

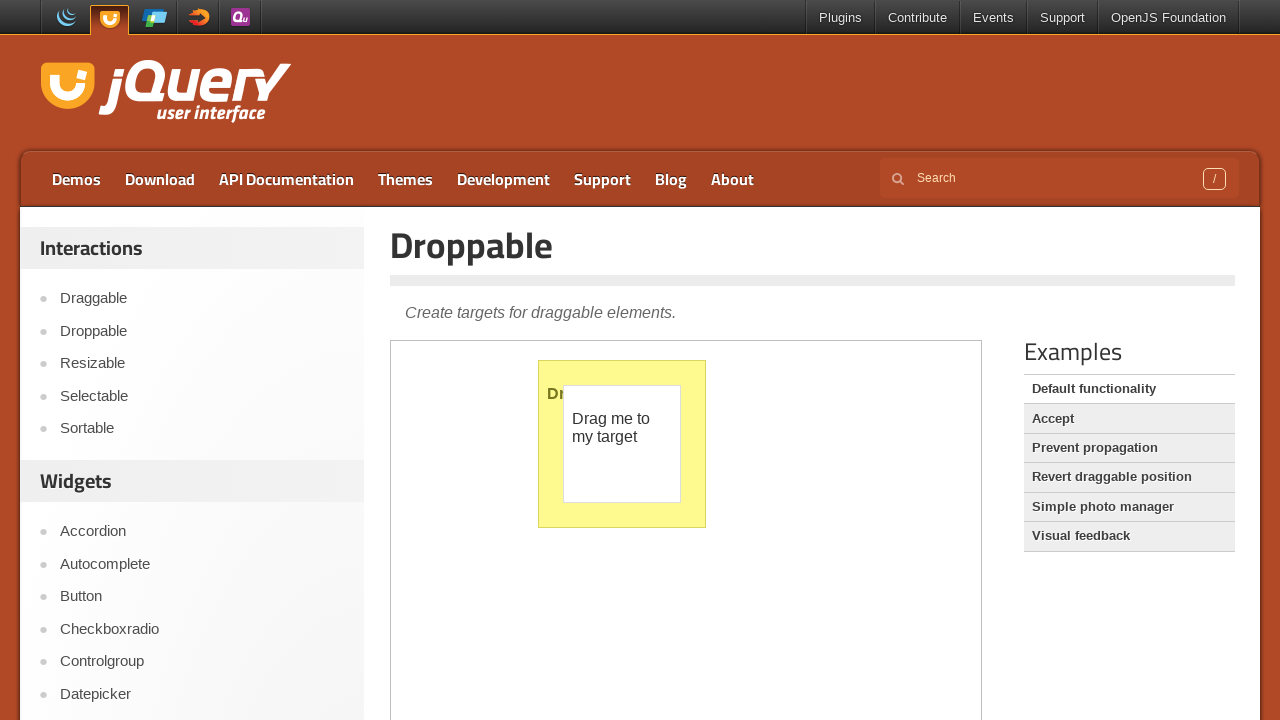